Tests the search functionality on python.org by entering "pycon" as a search query, submitting the form, and verifying that results are found.

Starting URL: http://www.python.org

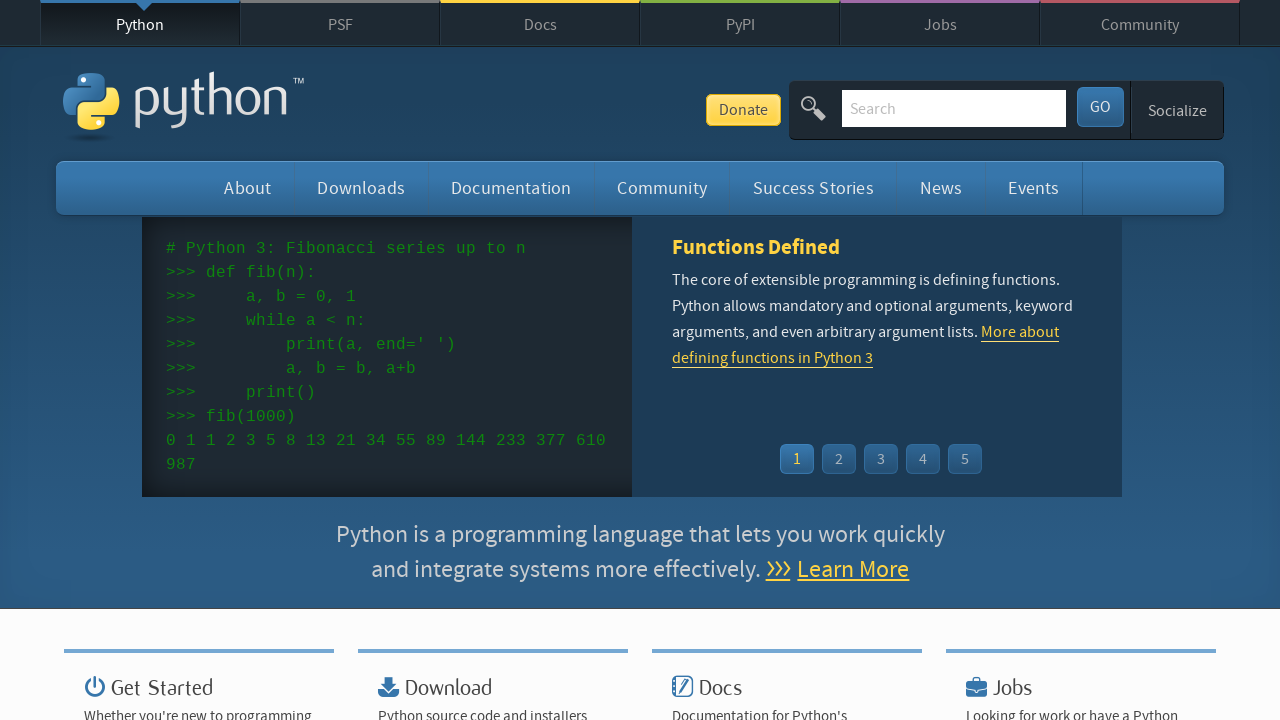

Verified that 'Python' is in the page title
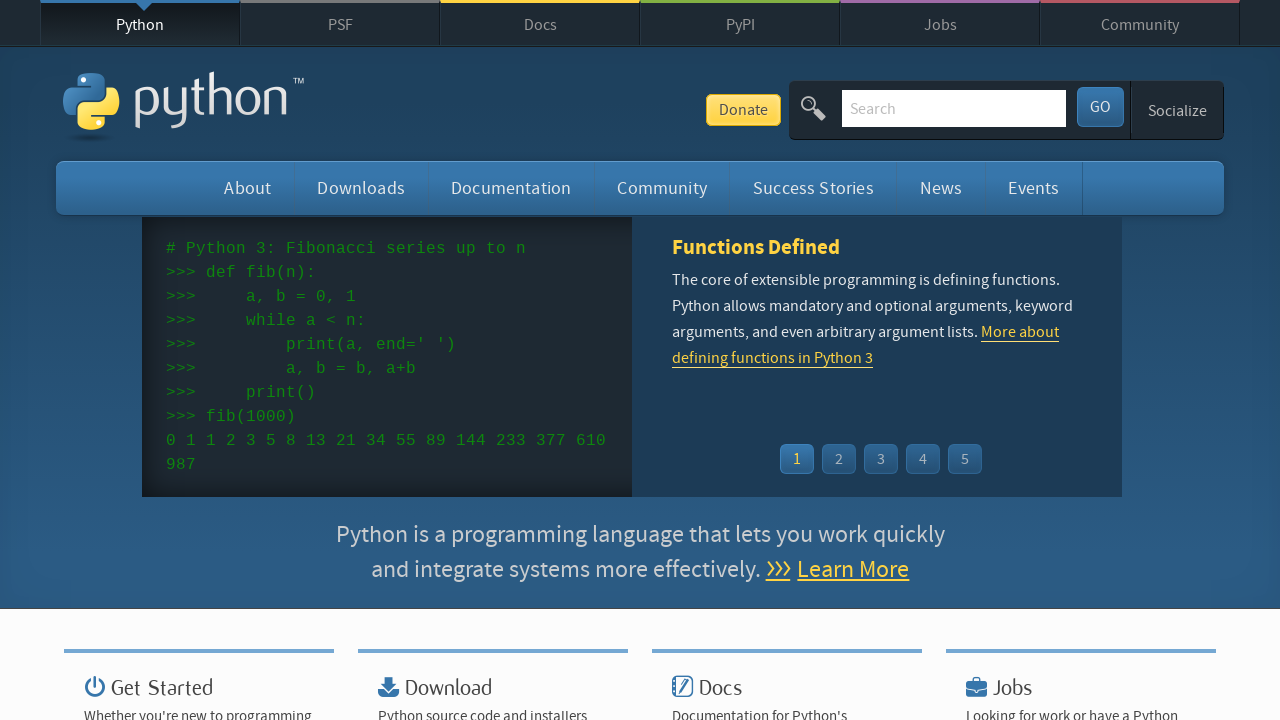

Filled search field with 'pycon' on input[name='q']
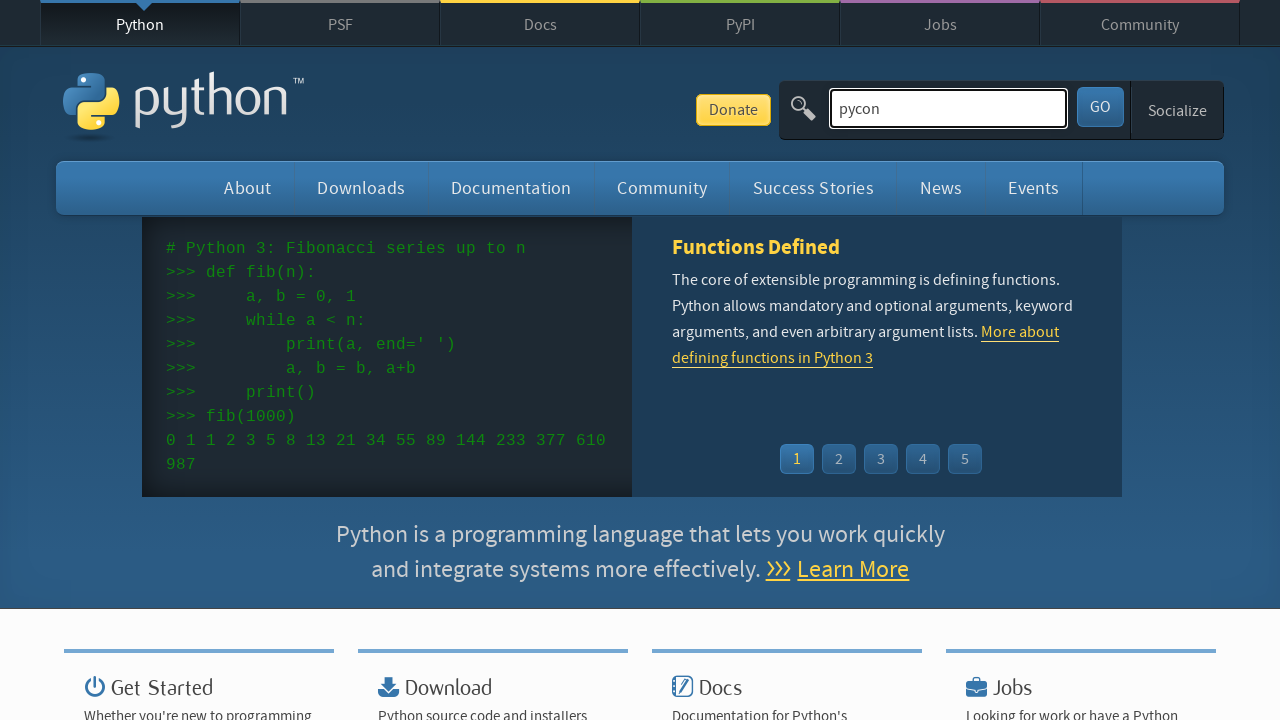

Pressed Enter to submit the search form on input[name='q']
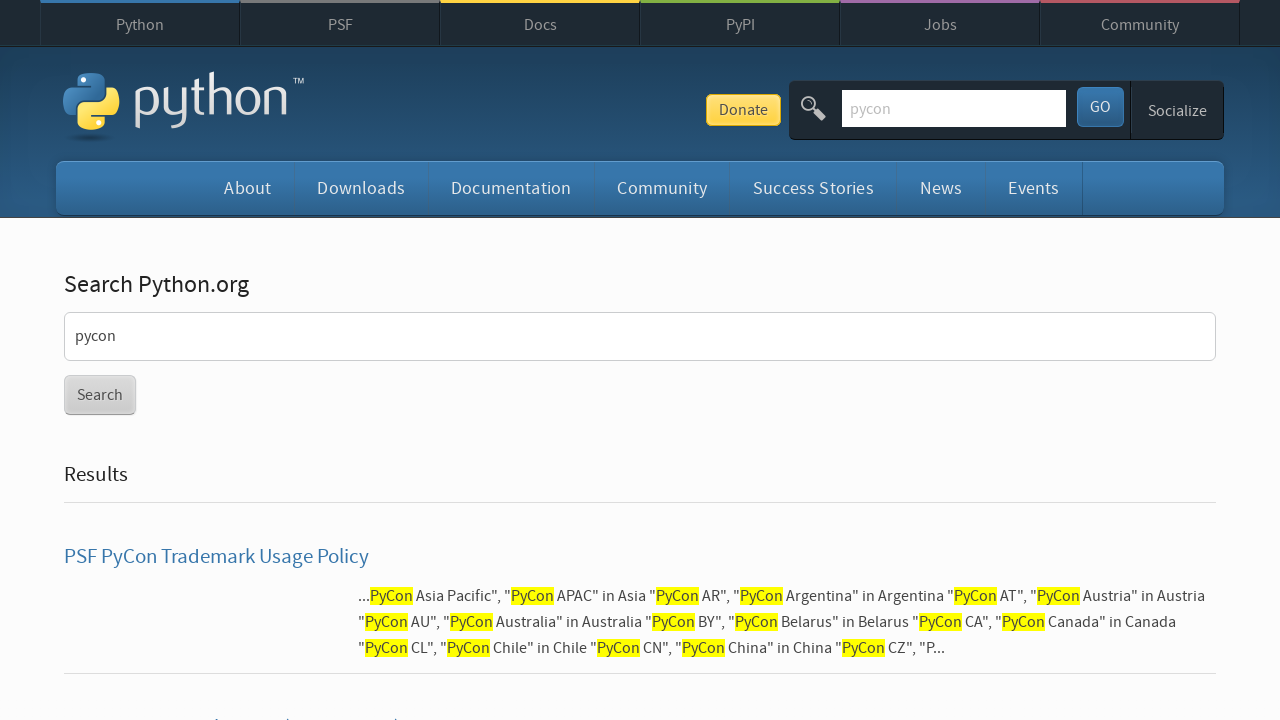

Search results page loaded (networkidle state reached)
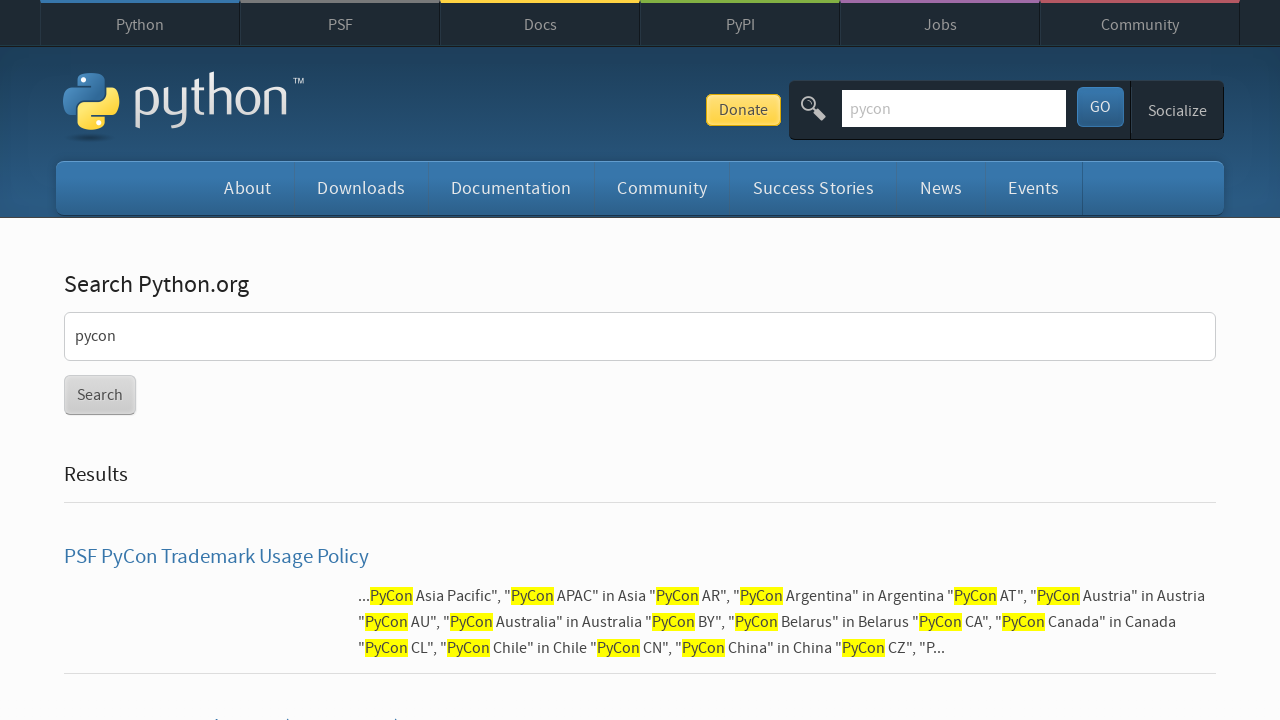

Verified that search results were found (no 'No results found' message present)
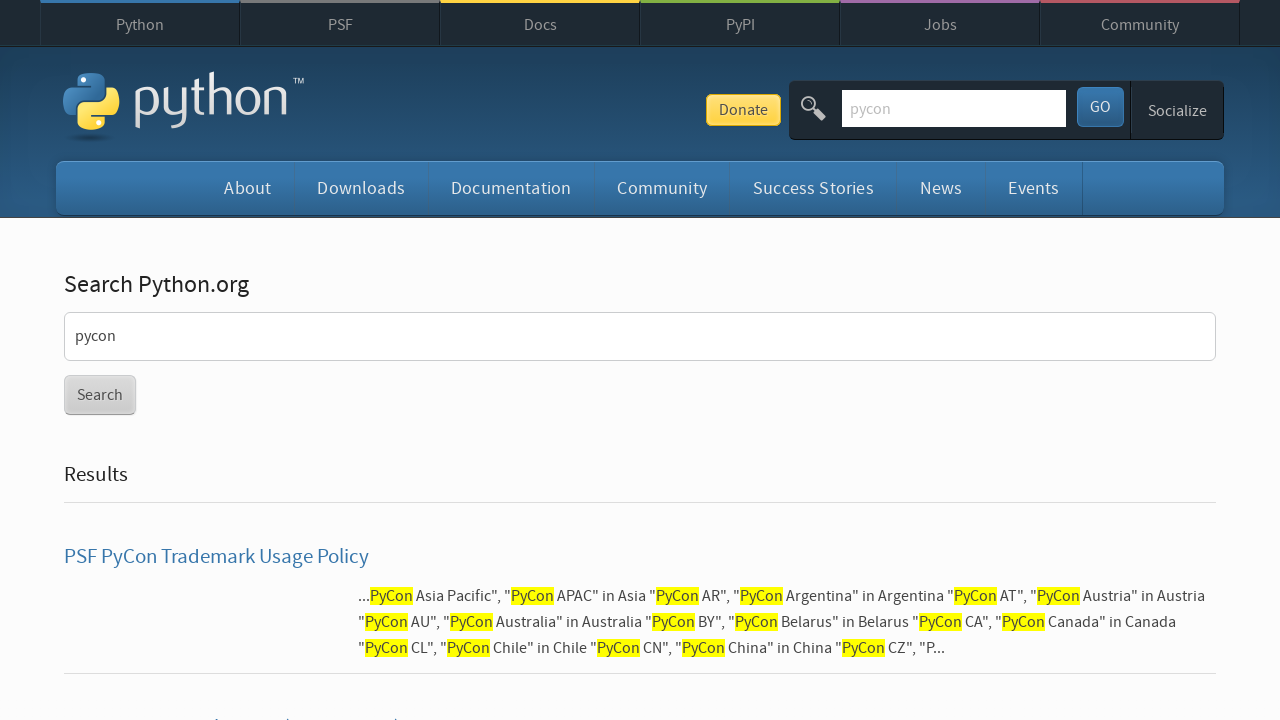

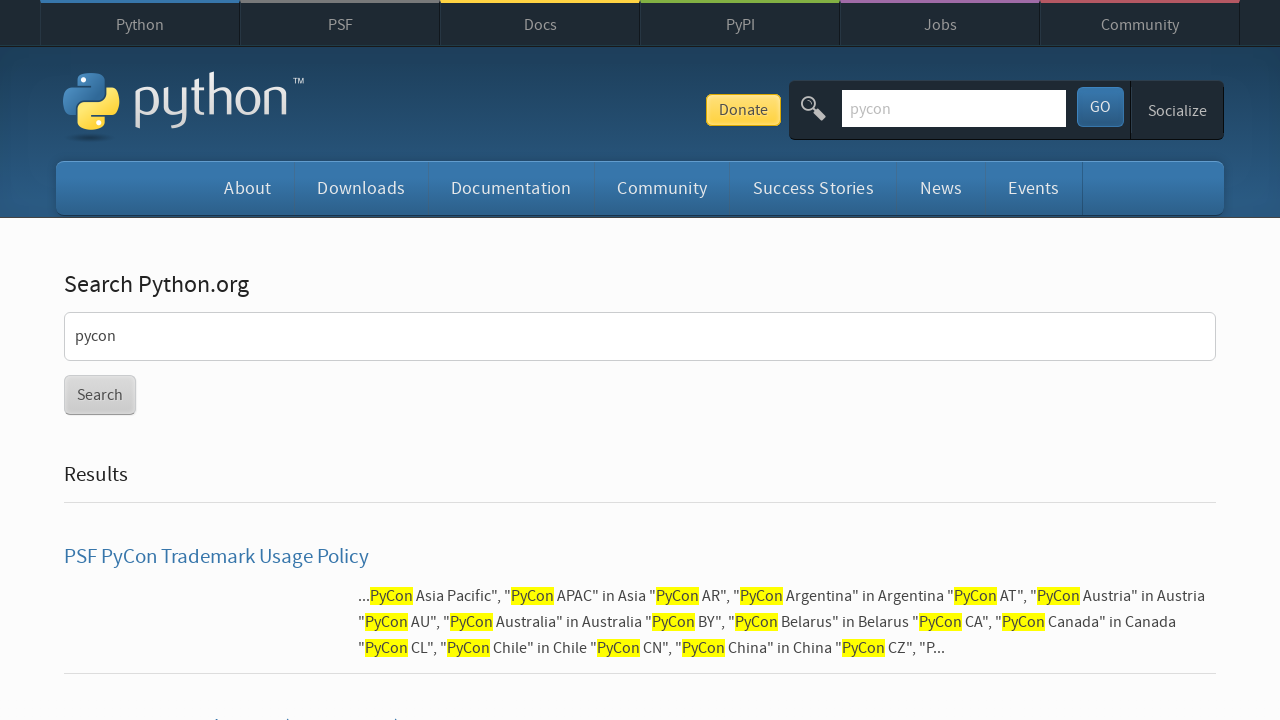